Tests opening a link in a new tab using Ctrl+Enter, switches to the new tab, and fills a search field

Starting URL: https://www.tutorialspoint.com/about/about_careers.htm

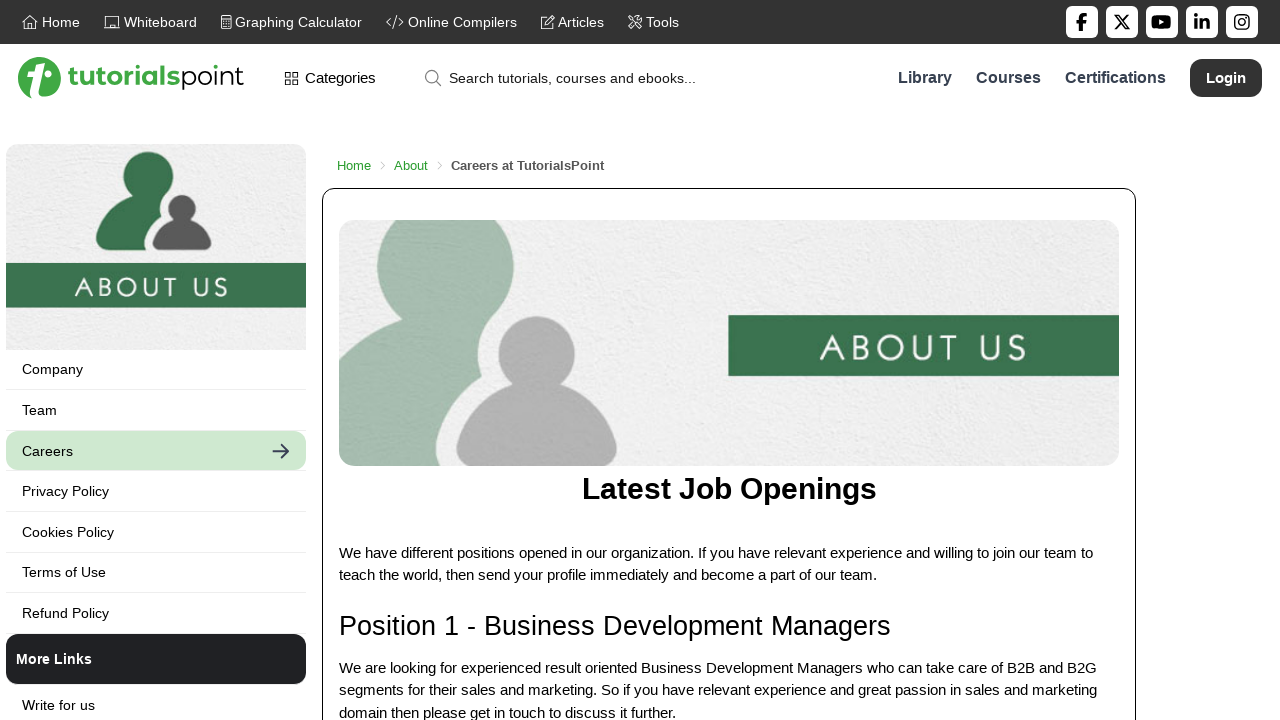

Pressed Ctrl+Enter on 'Terms of Use' link to open in new tab on xpath=//a[text()='Terms of Use']
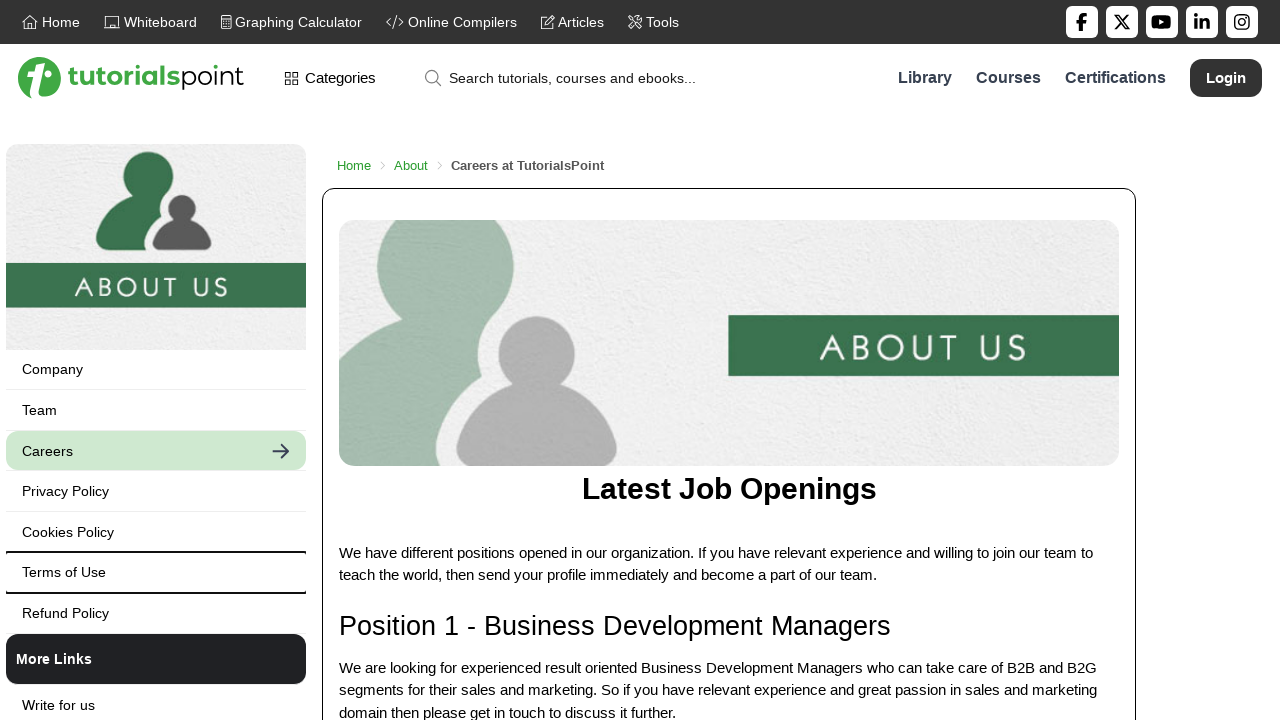

Waited 1 second for new tab to open
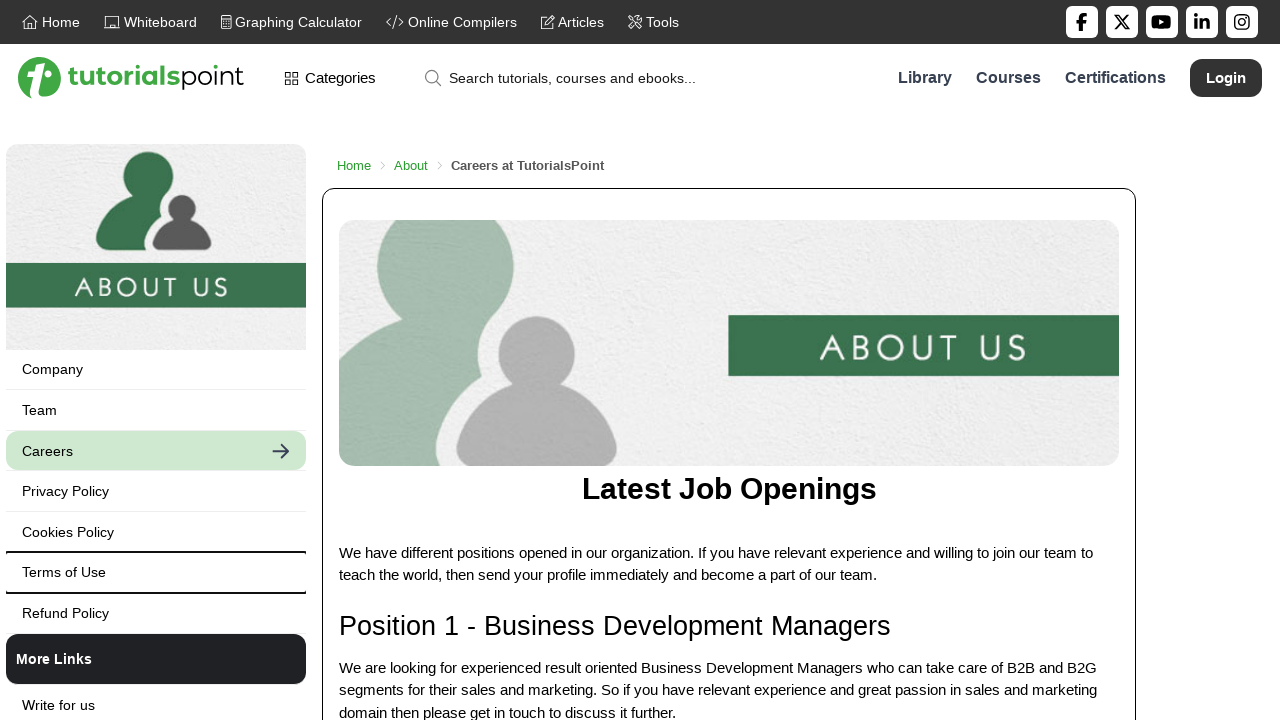

Switched to newly opened tab
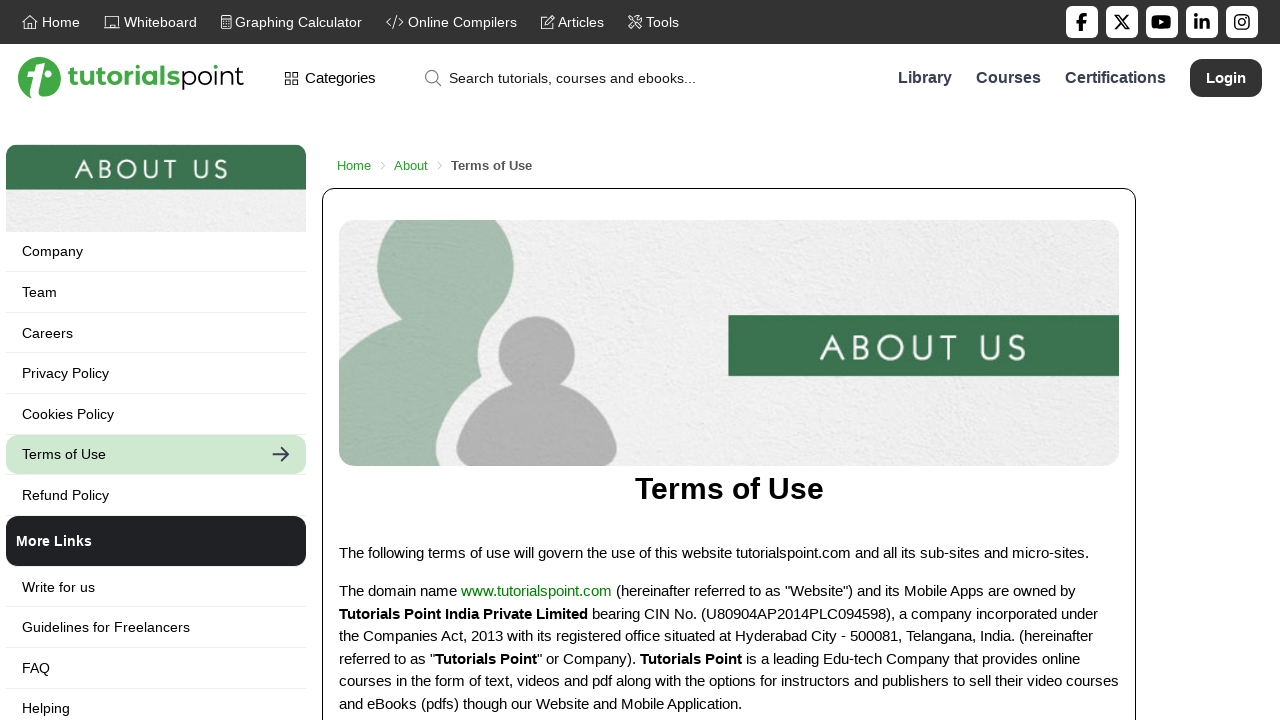

Search input field loaded in new tab
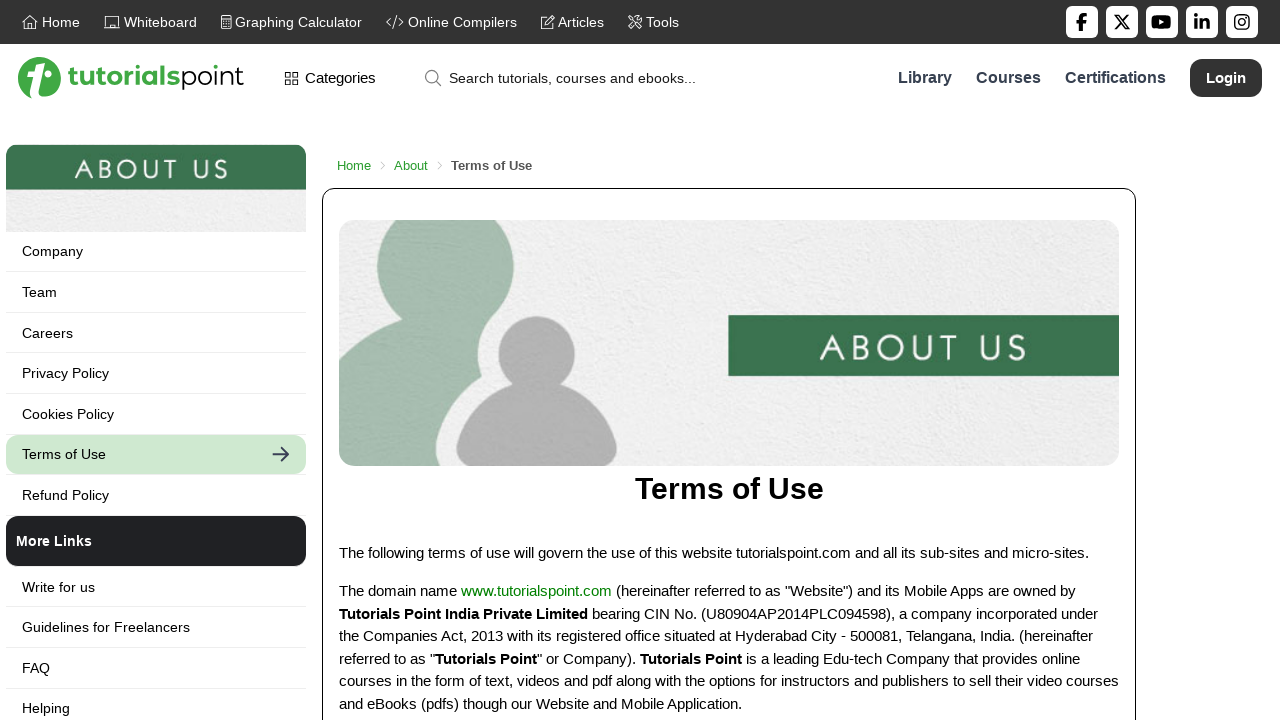

Filled search field with 'selenium testing' on //input[@id='search-strings']
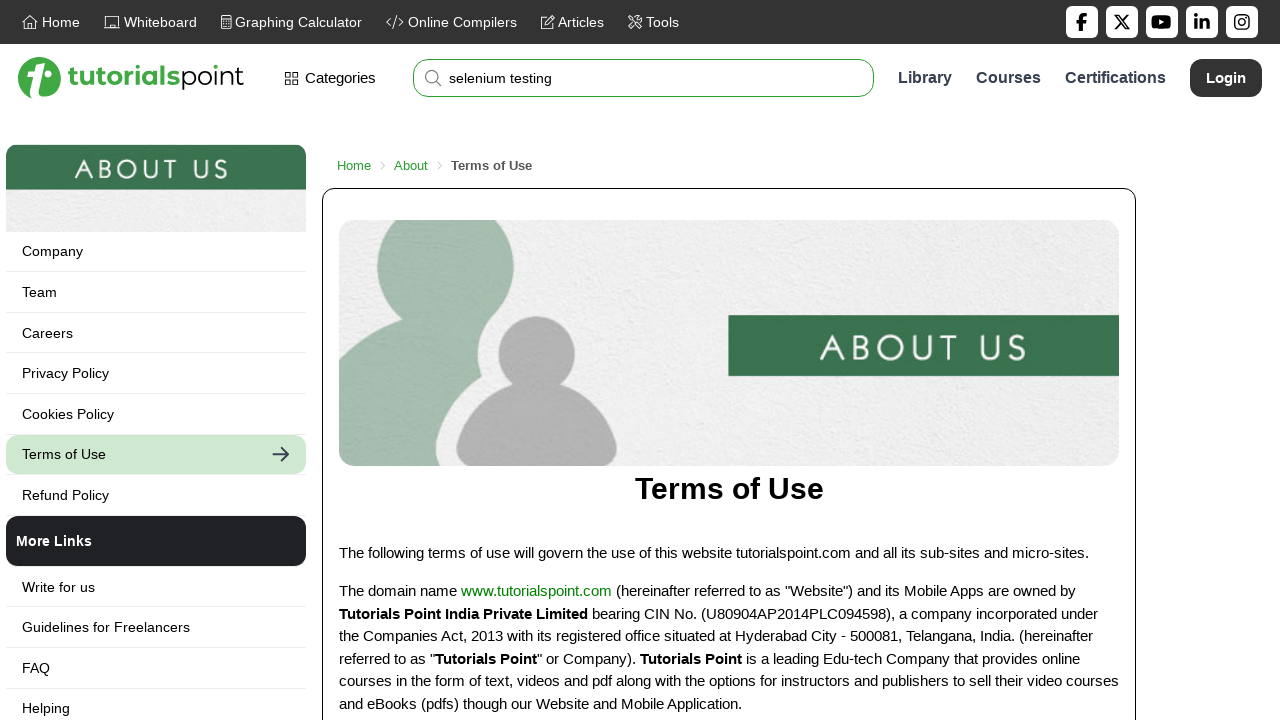

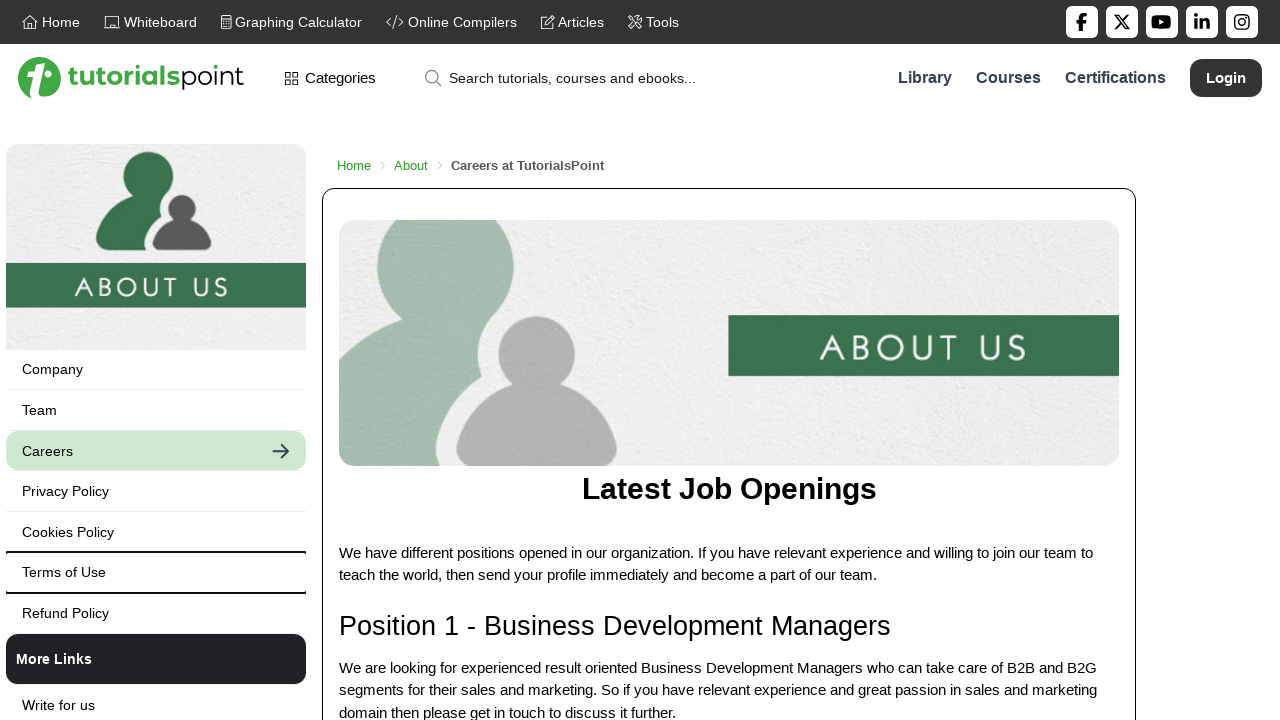